Tests that clicking the "Ver Fãs Cadastrados" button navigates to the fans list page.

Starting URL: https://davi-vert.vercel.app/index.html

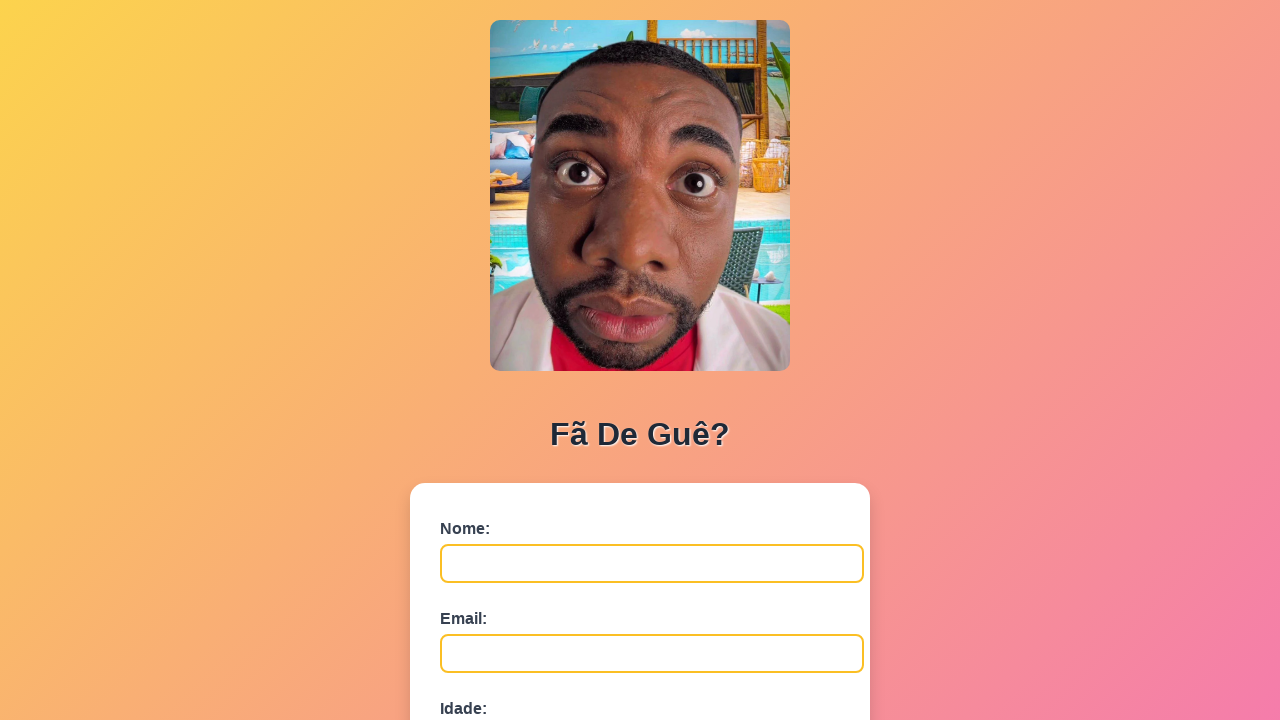

Clicked the 'Ver Fãs Cadastrados' button at (640, 675) on xpath=//button[contains(text(),'Ver Fãs Cadastrados')]
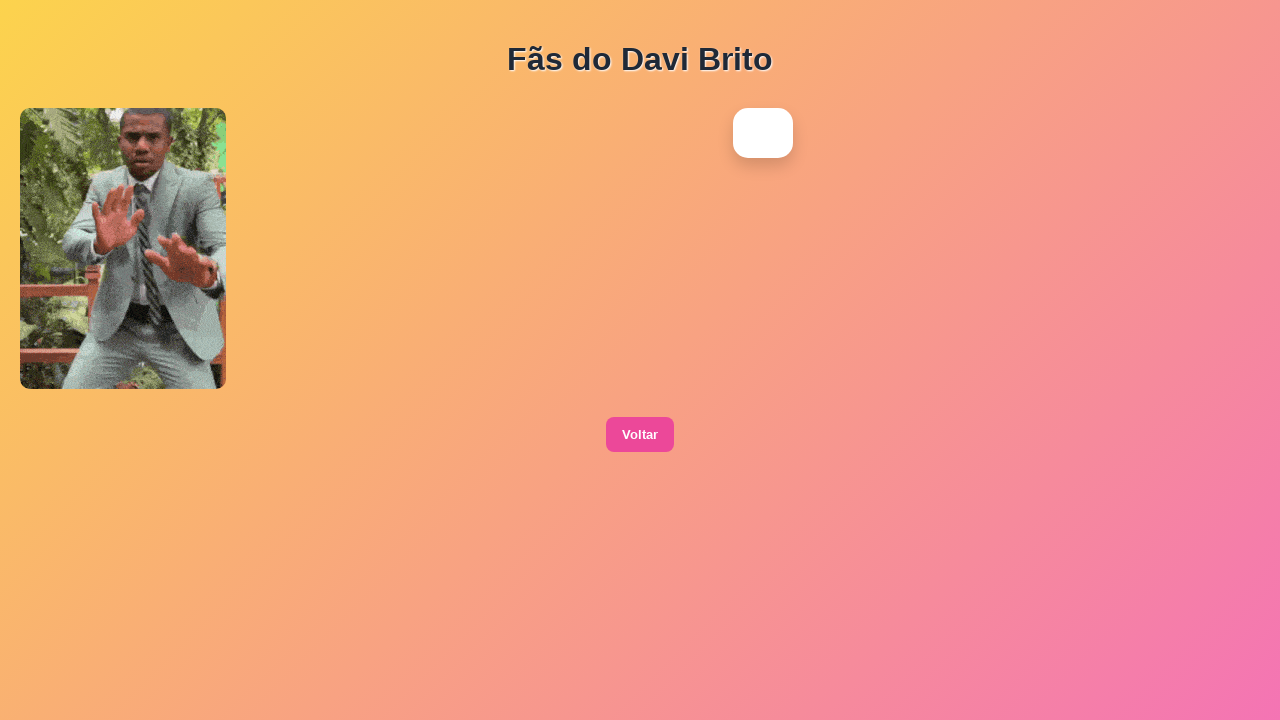

Successfully navigated to fans list page (lista.html)
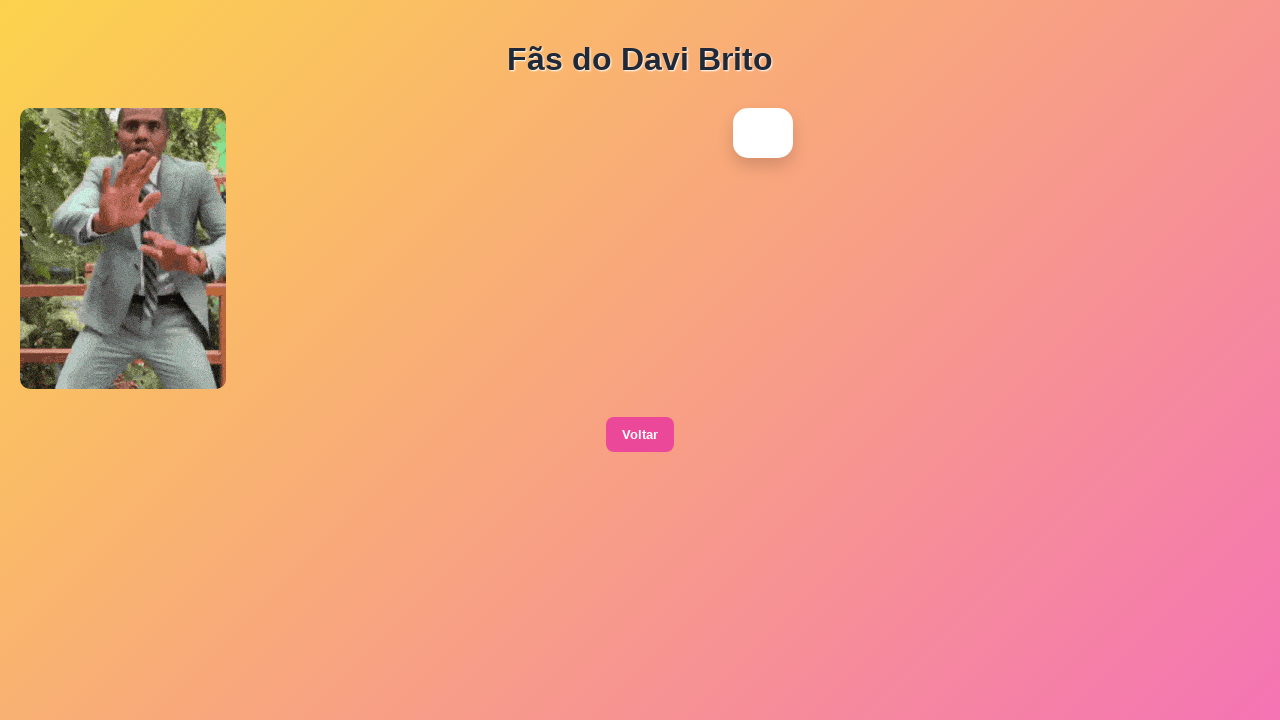

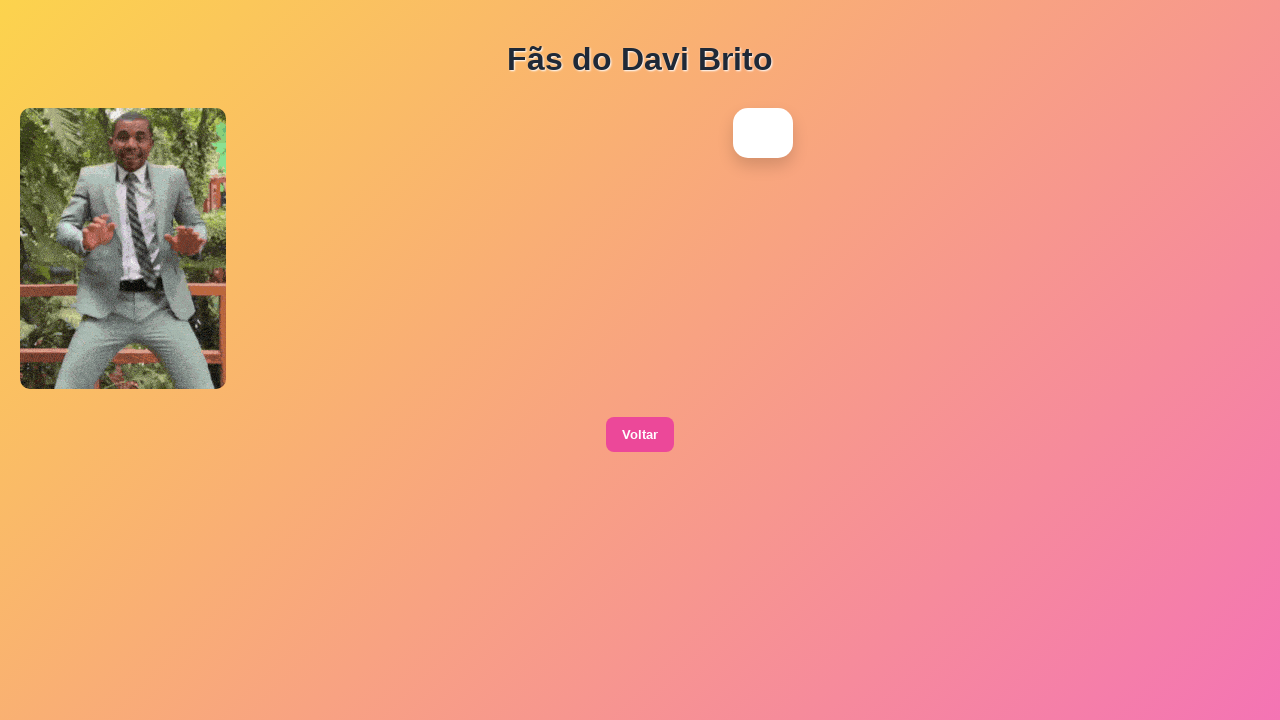